Tests search functionality on QKart e-commerce site by searching for "YONEX" products and verifying results contain the search term, then searching for an invalid term "Gesundheit" and verifying no results are found

Starting URL: https://crio-qkart-frontend-qa.vercel.app

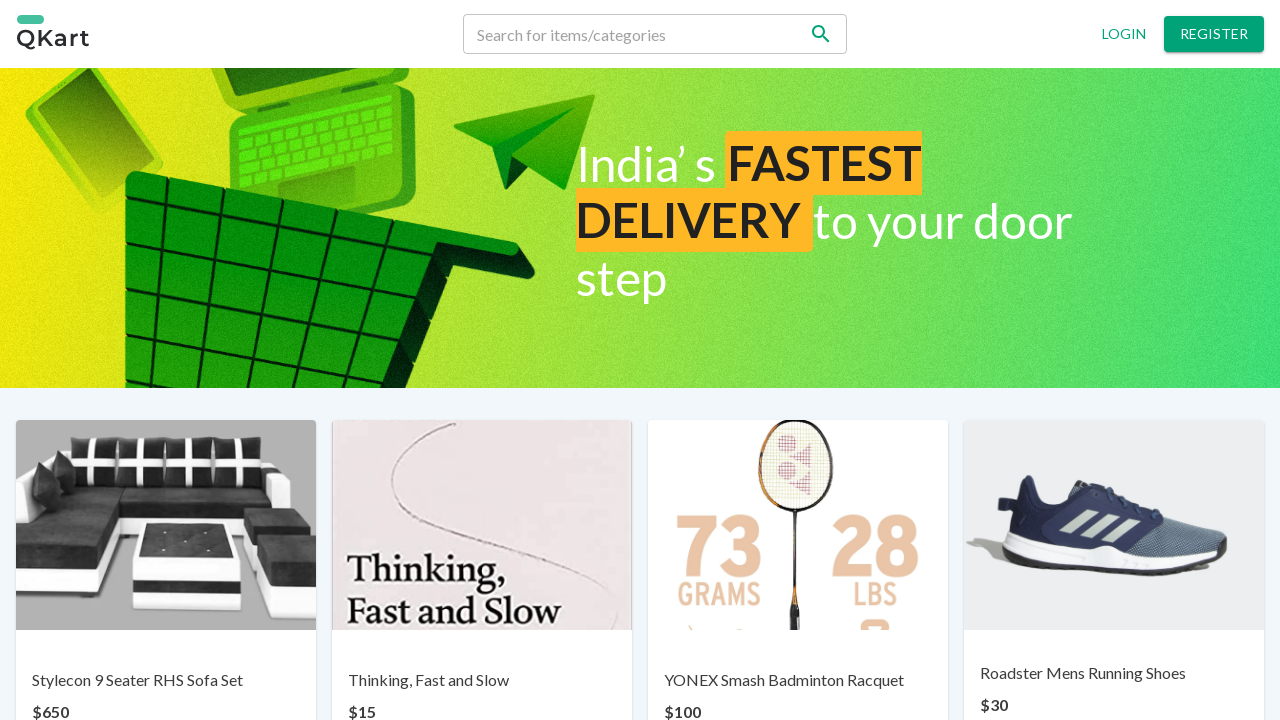

Filled search field with 'YONEX' on input[name='search']
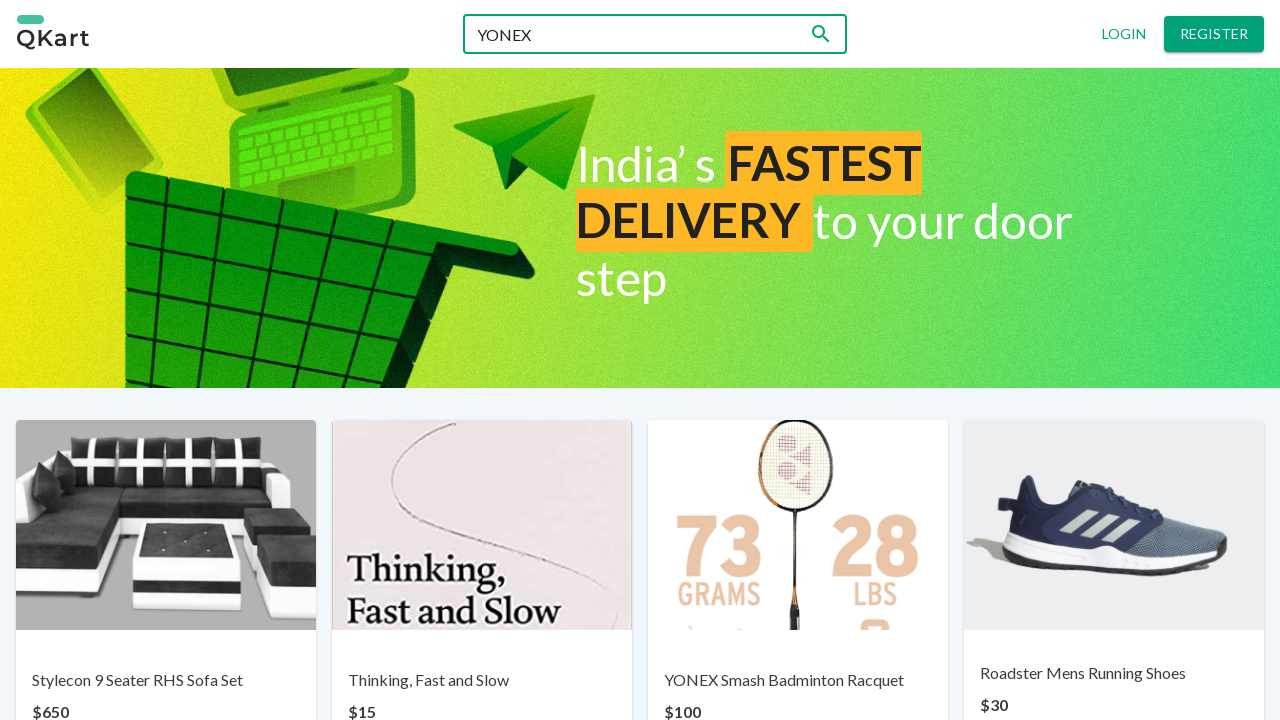

Pressed Enter to submit search for YONEX
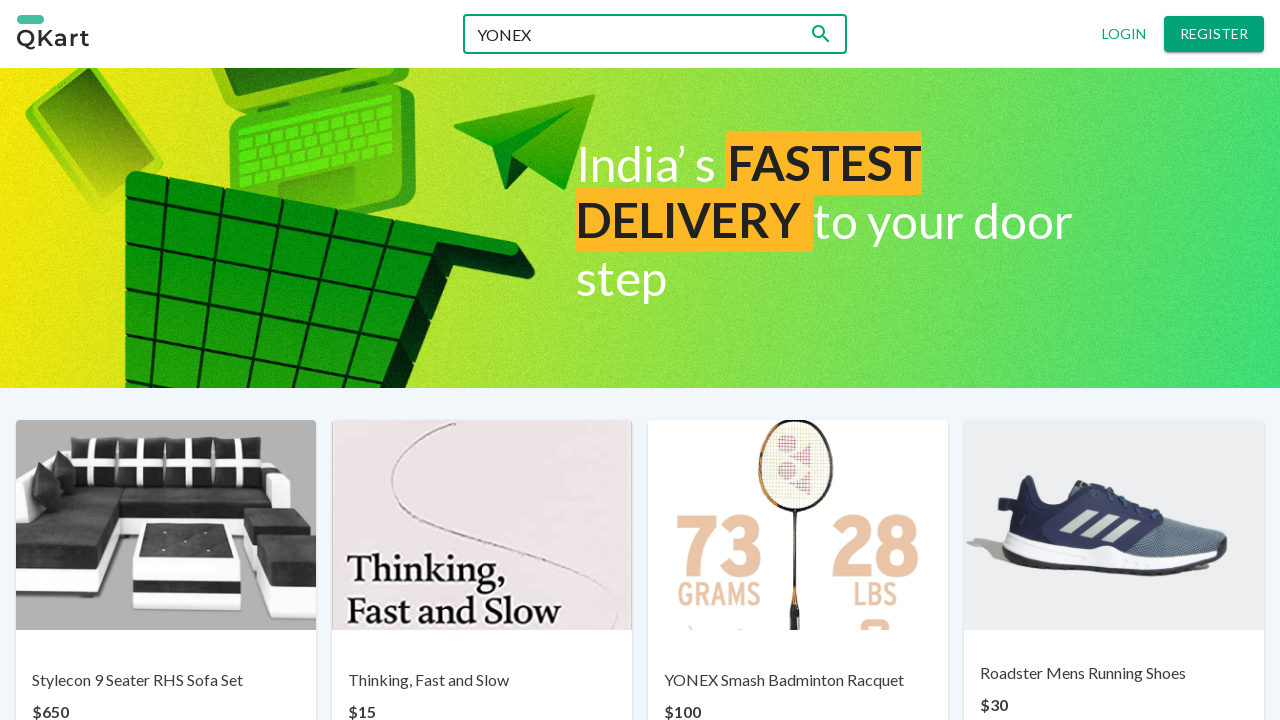

Search results loaded for YONEX
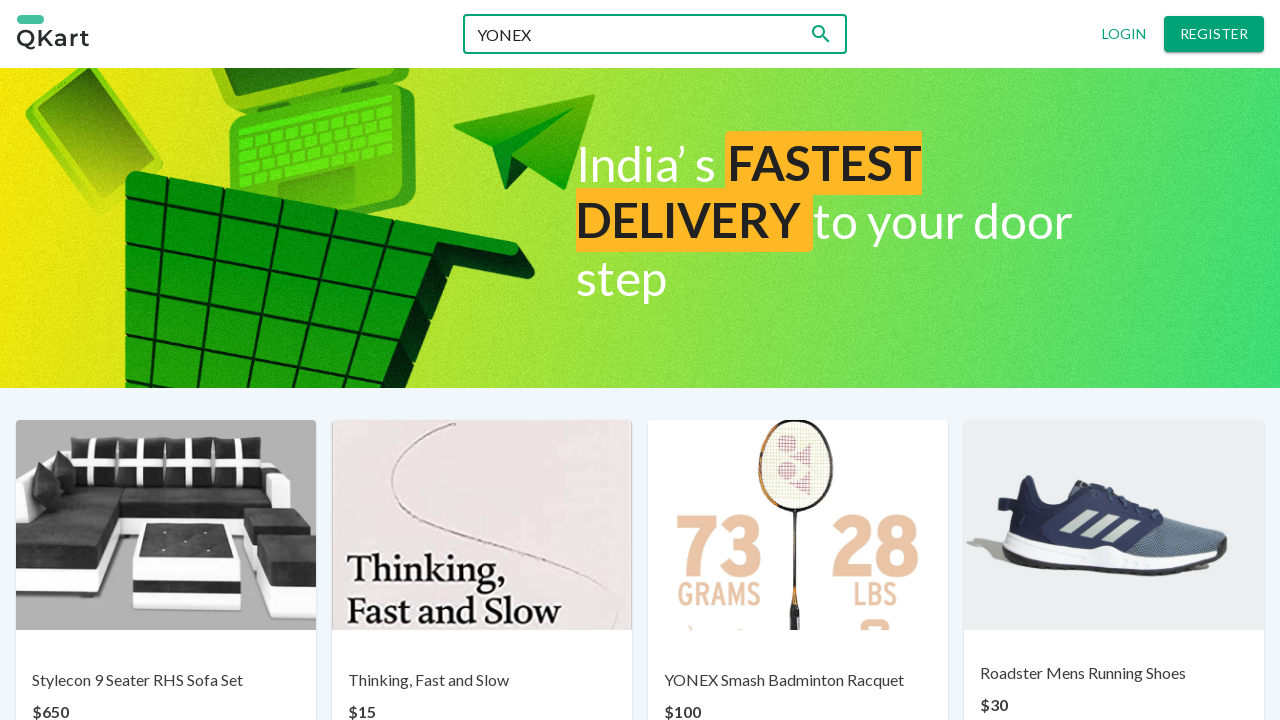

Retrieved 1 product cards from search results
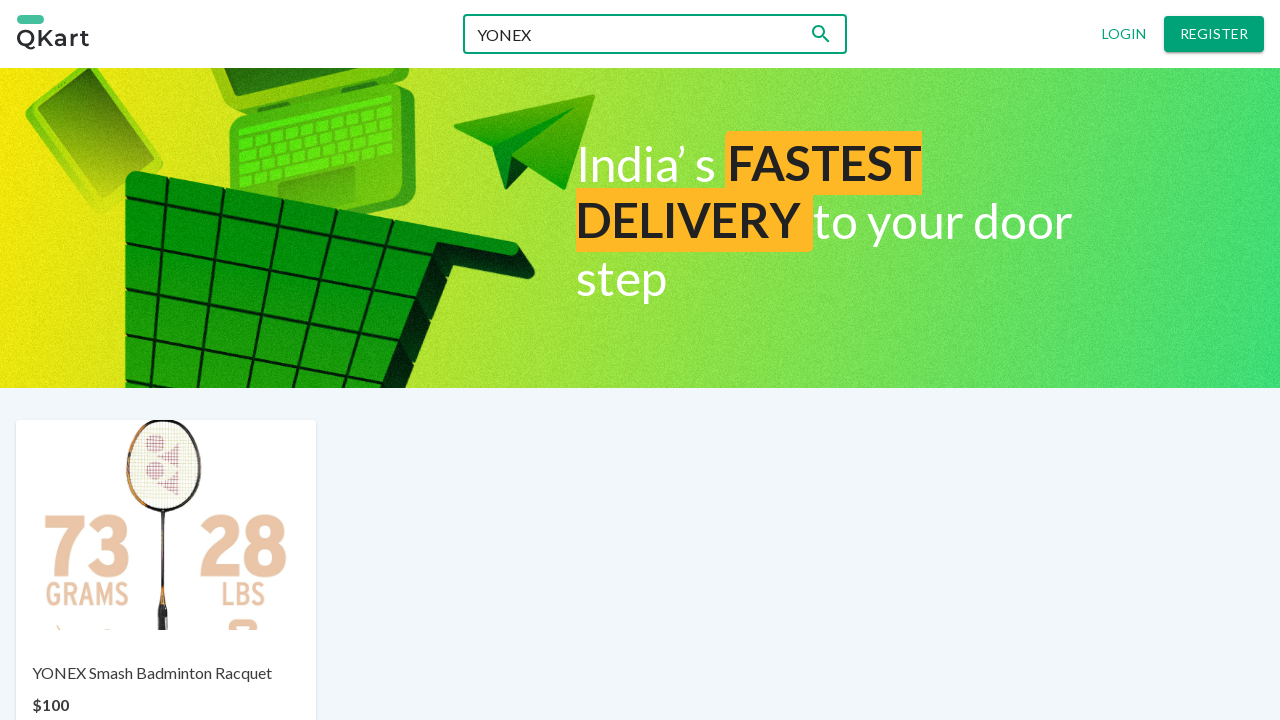

Verified product title contains 'YONEX': YONEX Smash Badminton Racquet
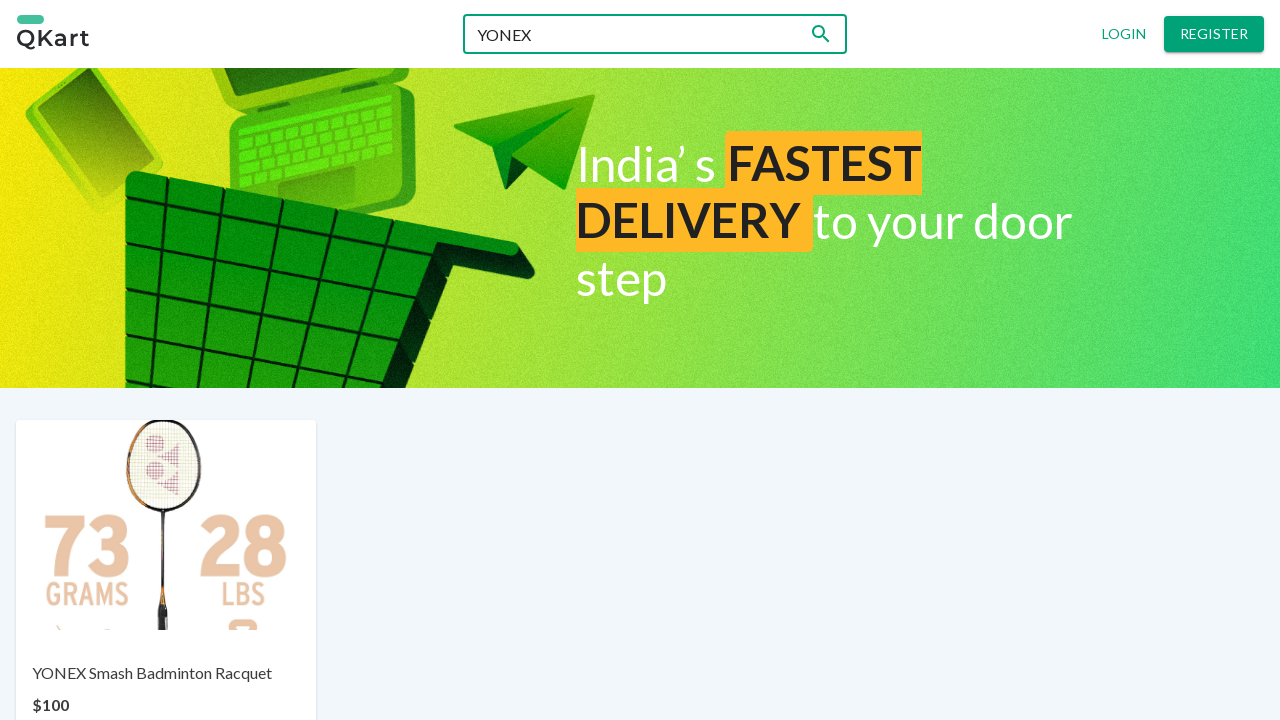

Filled search field with 'Gesundheit' (invalid term) on input[name='search']
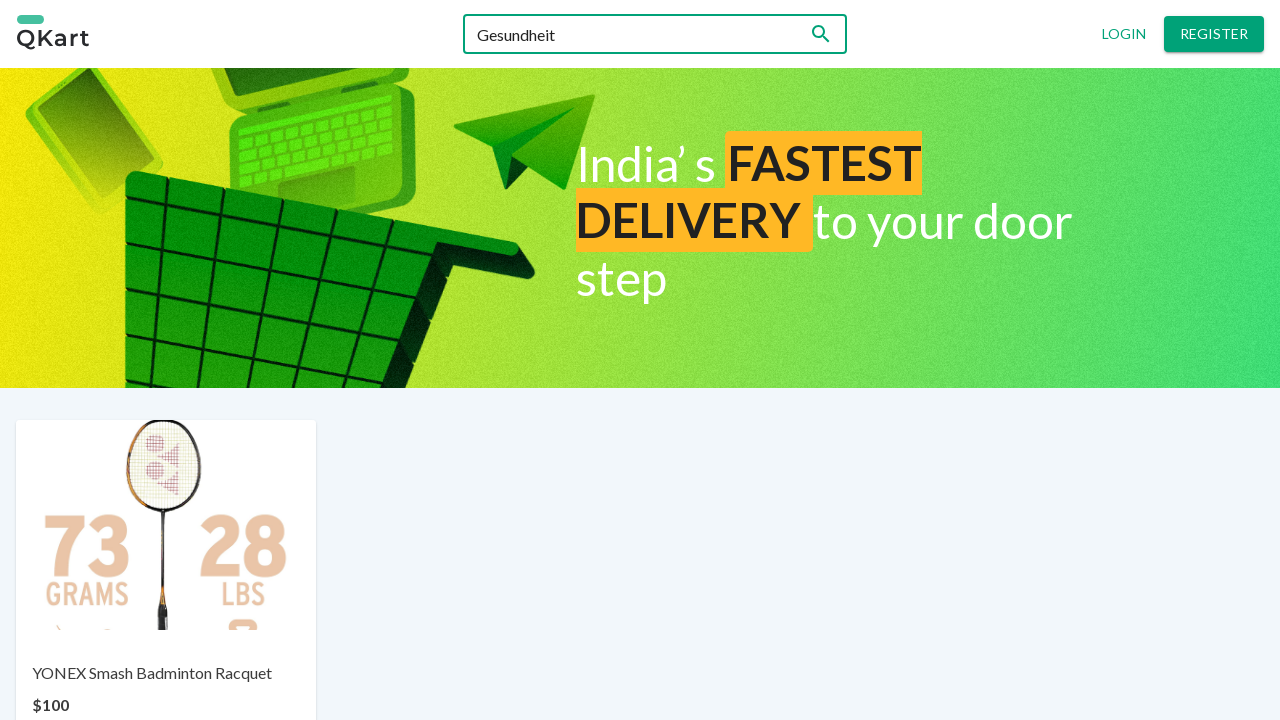

Pressed Enter to submit search for Gesundheit
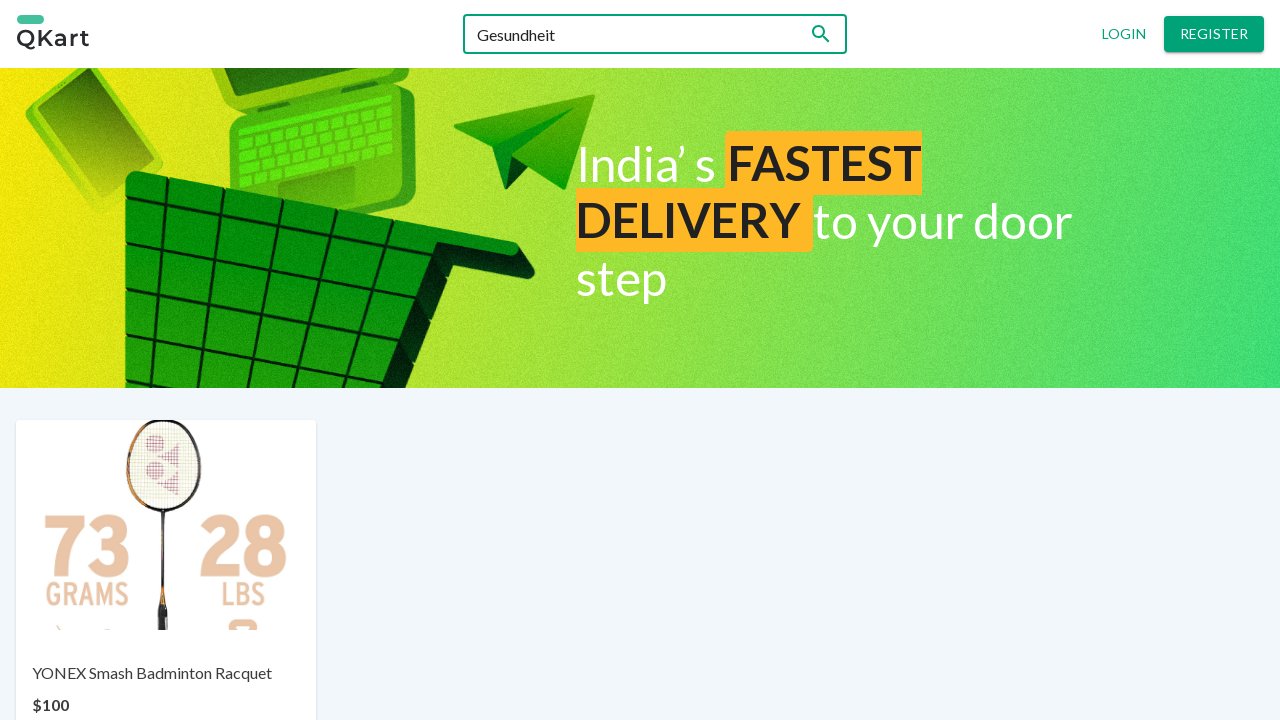

Verified 'No products found' message appears for invalid search term
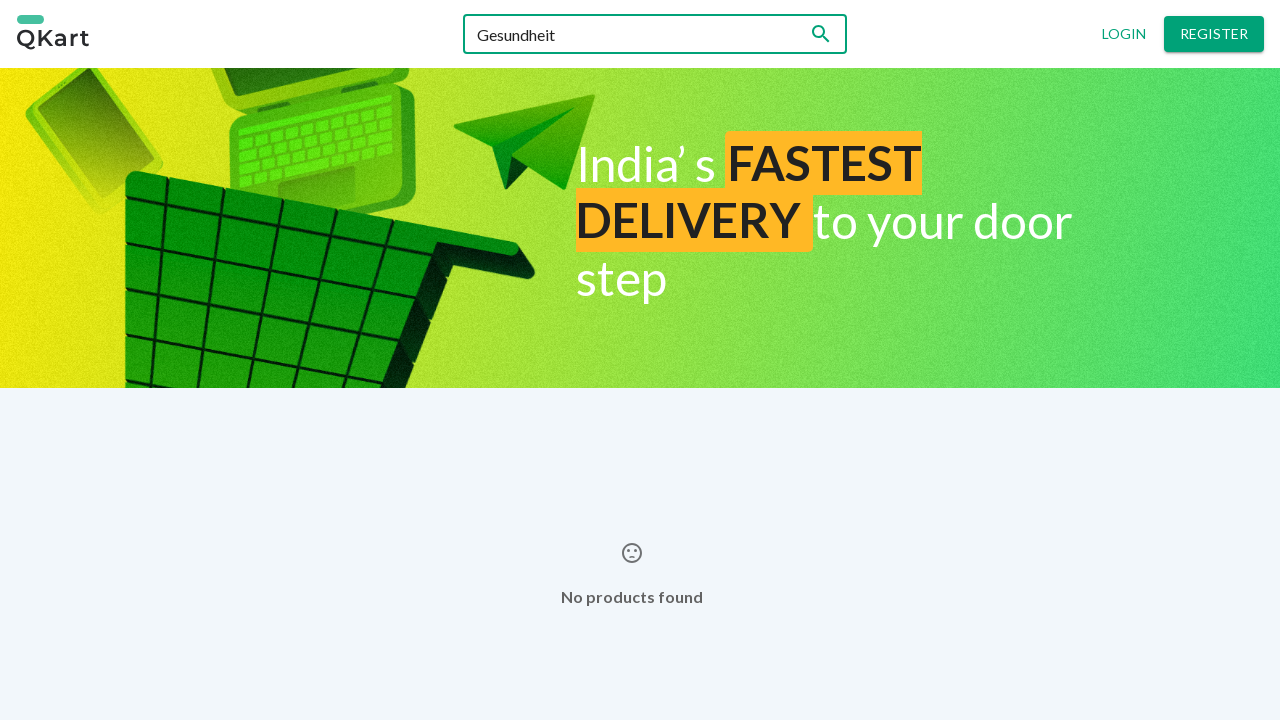

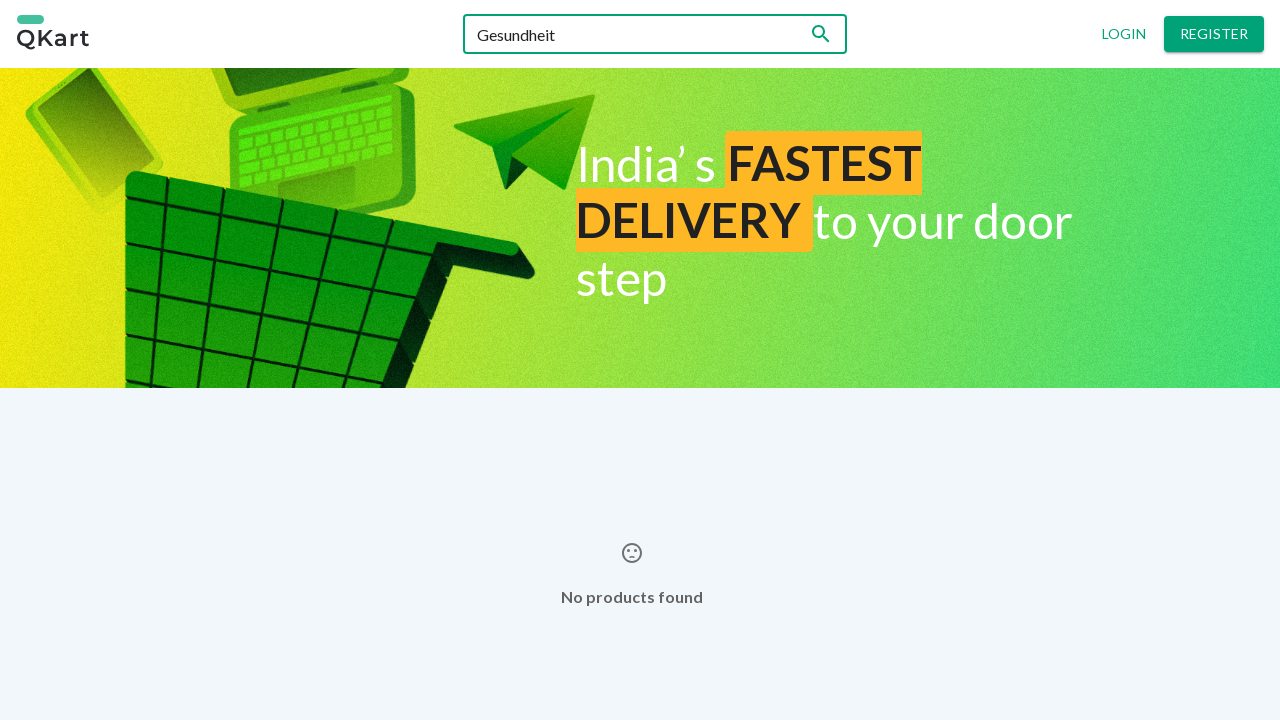